Tests clicking a link that opens a popup window on a test blog site, demonstrating popup handling behavior.

Starting URL: http://omayo.blogspot.com/

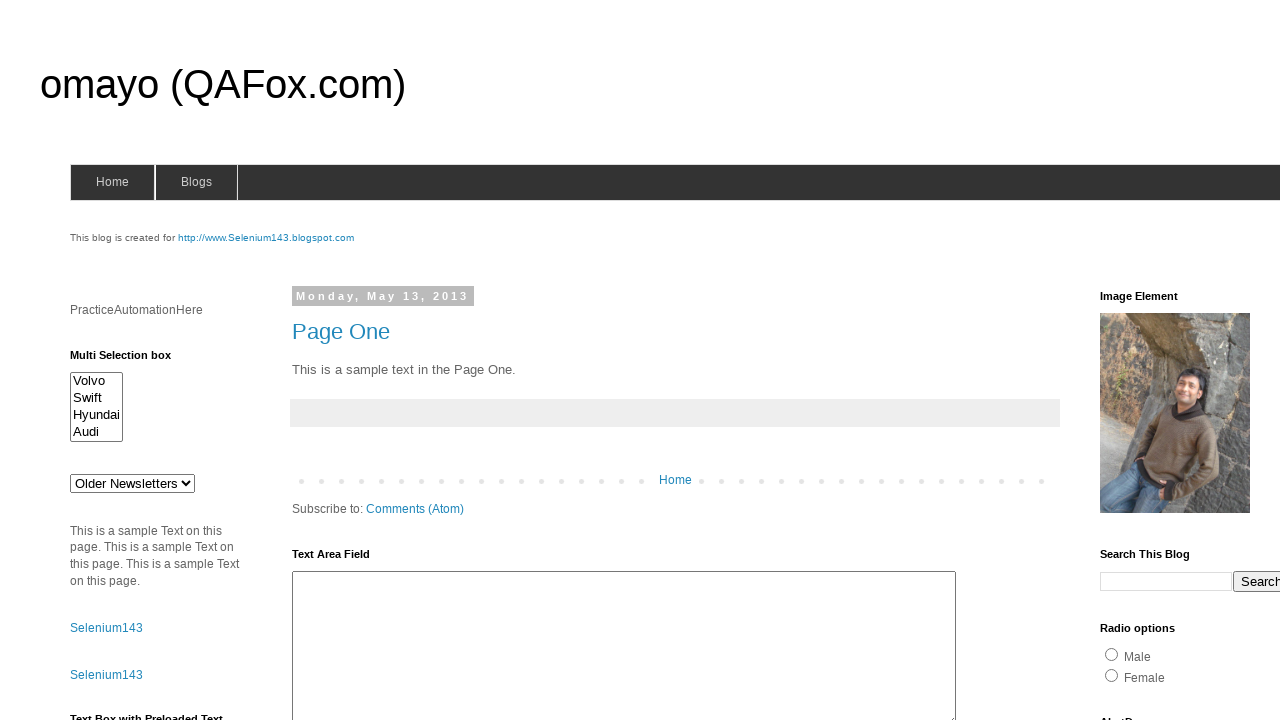

Clicked link to open popup window at (132, 360) on xpath=//a[text()='Open a popup window']
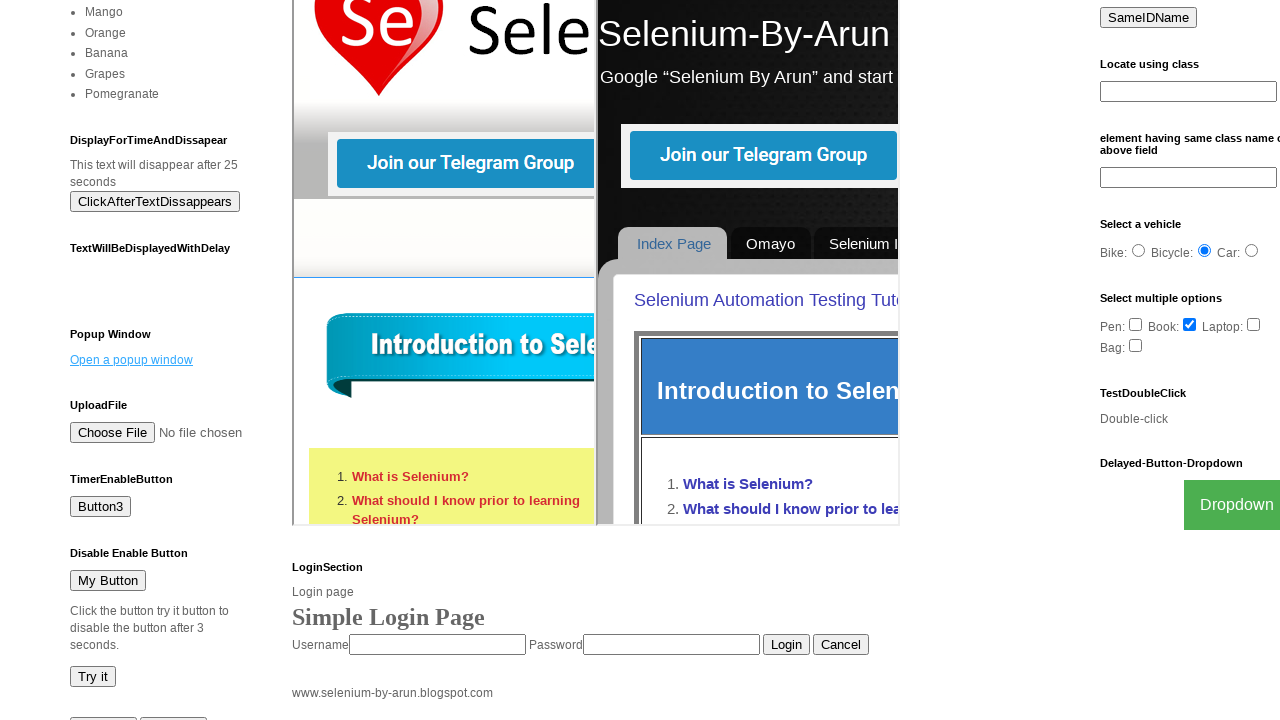

Waited 2 seconds for popup to open
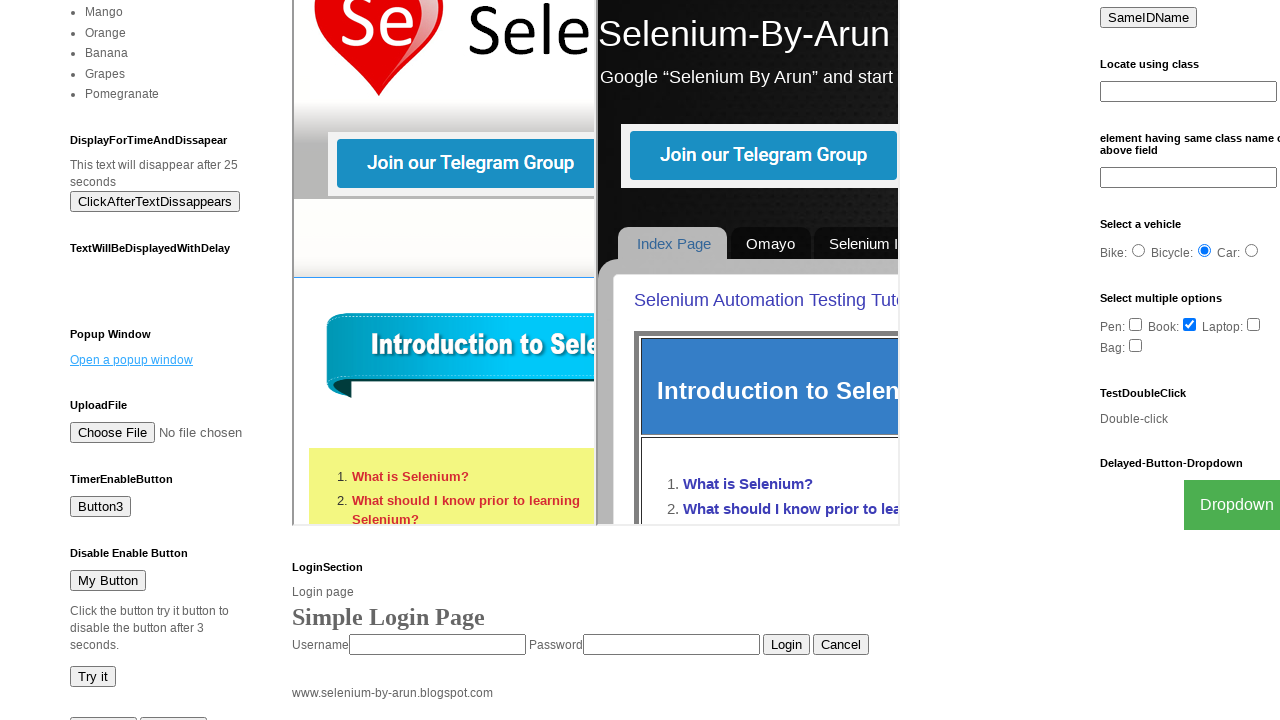

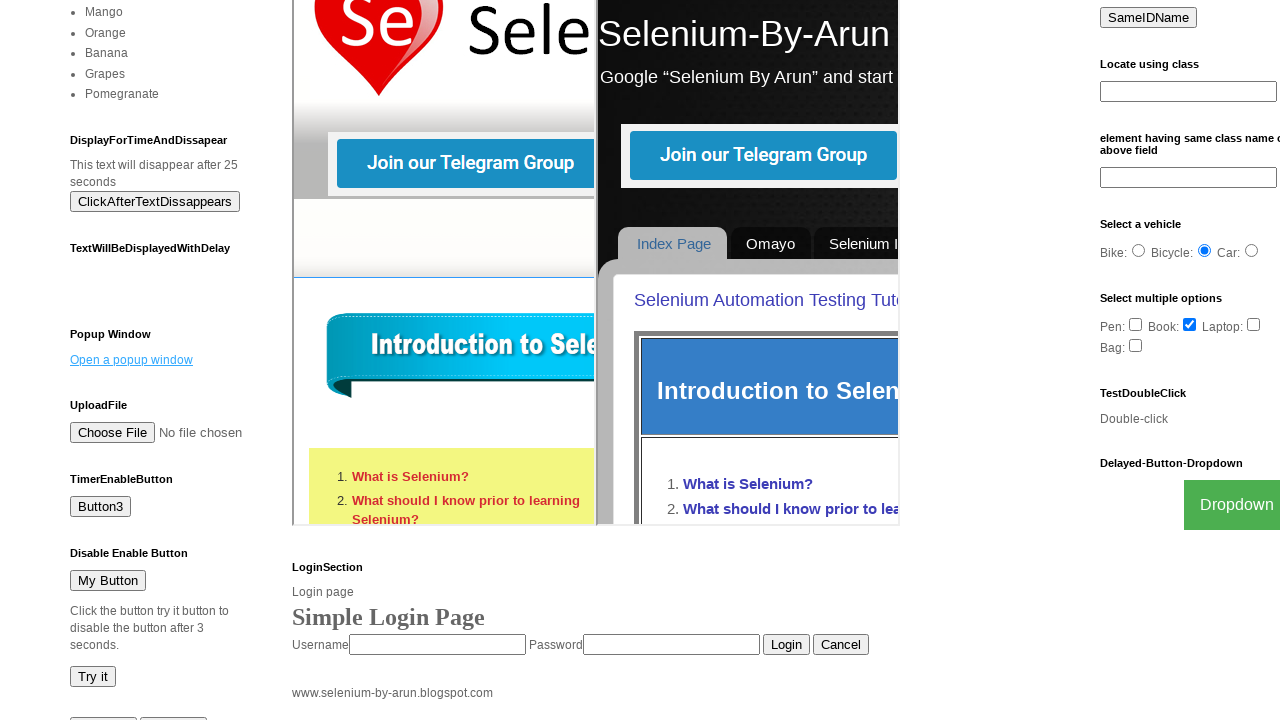